Navigates to the OrangeHRM login page and verifies that social media icons are present in the footer section.

Starting URL: https://opensource-demo.orangehrmlive.com/web/index.php/auth/login

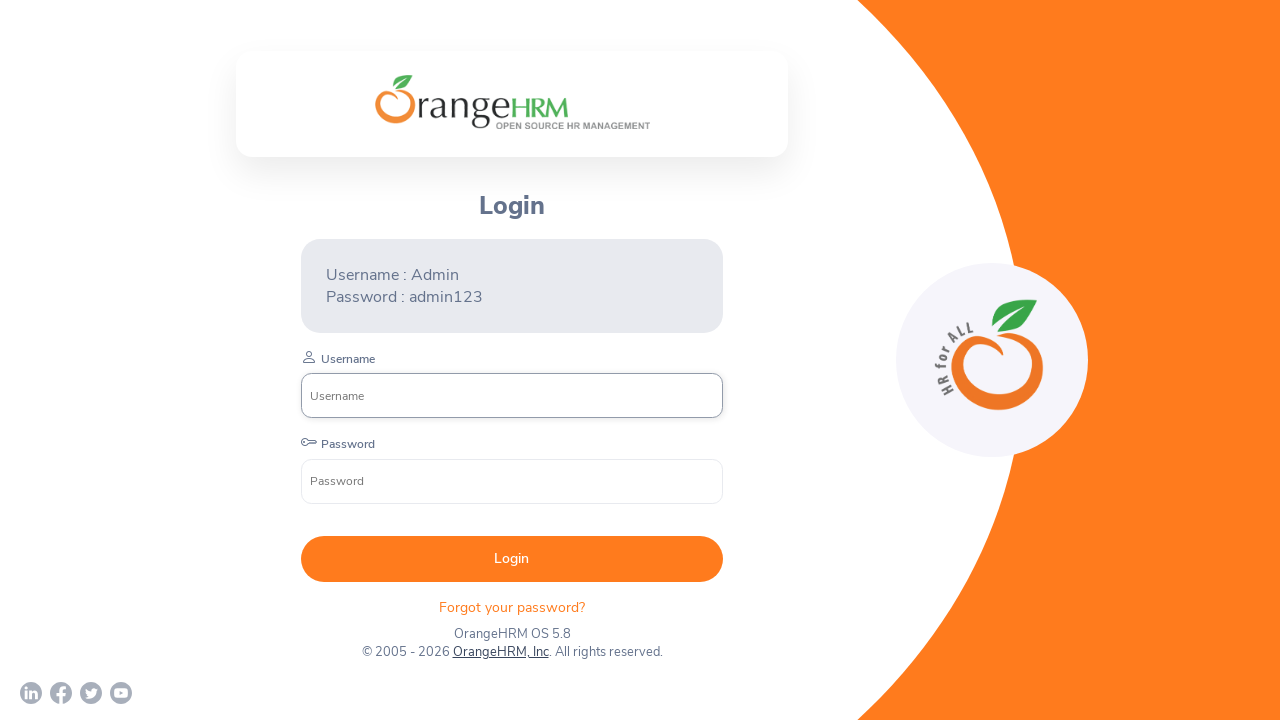

Waited for social icons footer container to load
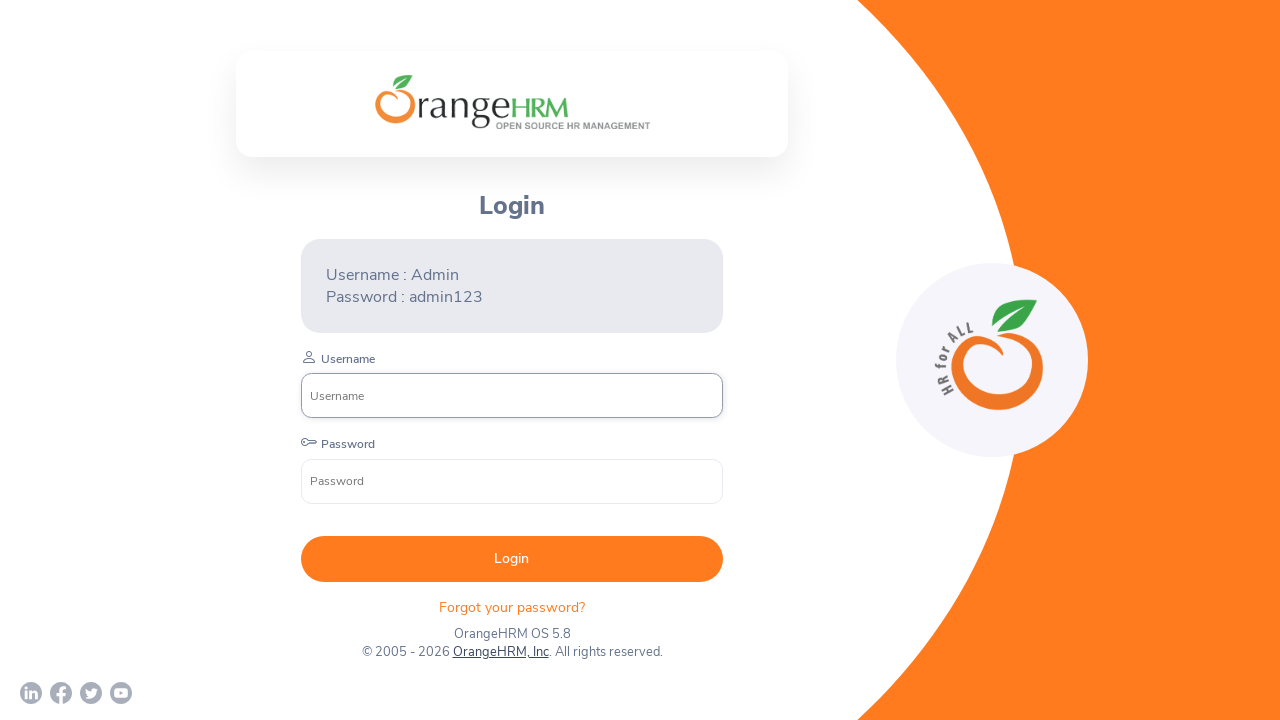

Located all social media icon links in footer
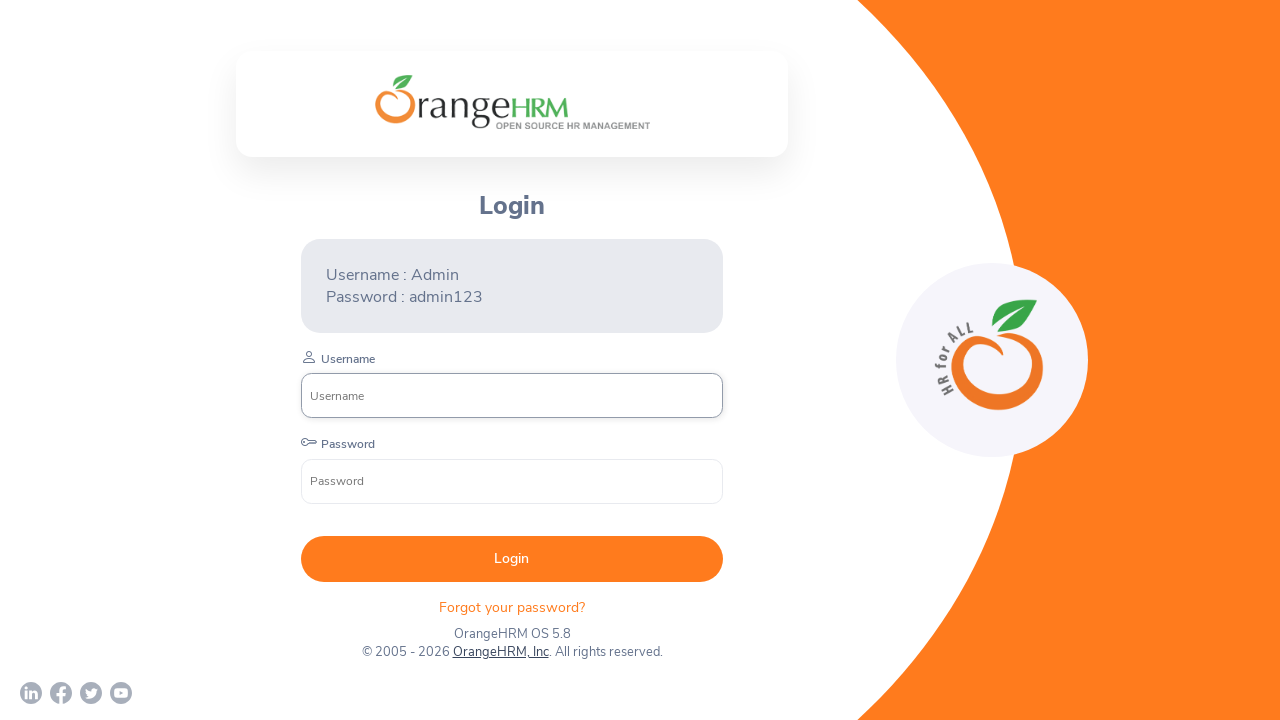

Verified first social media icon is visible
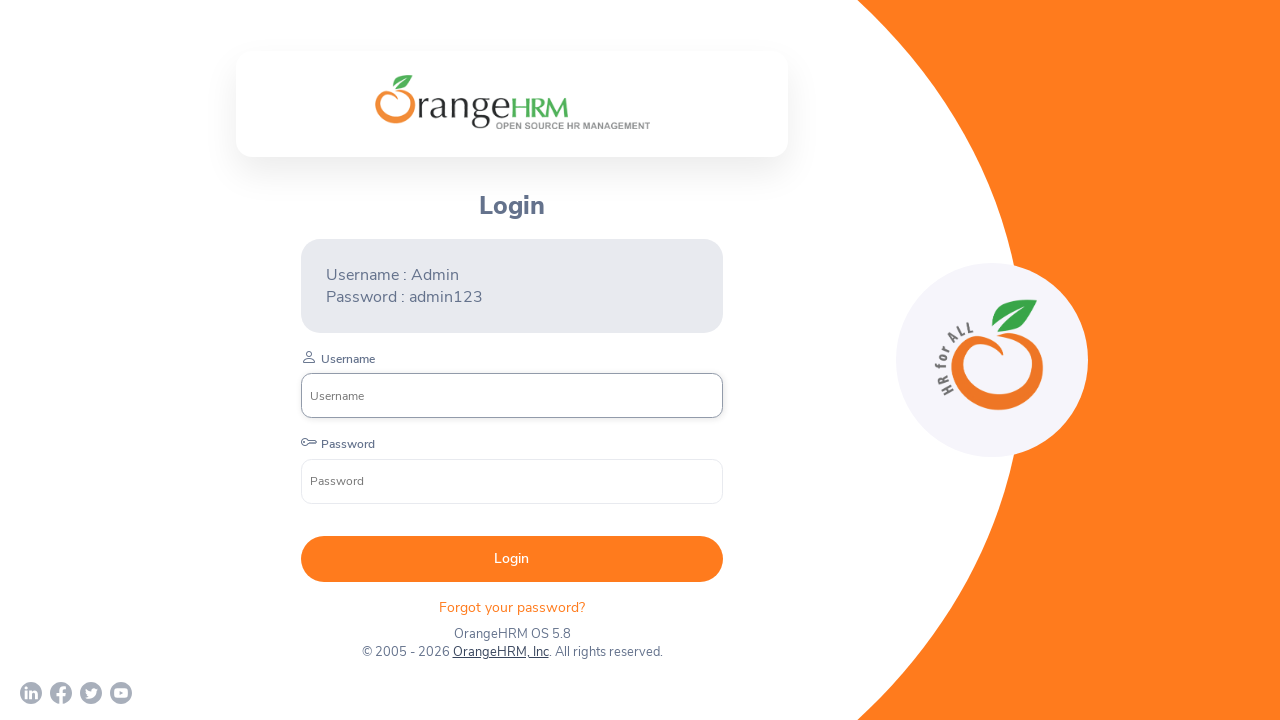

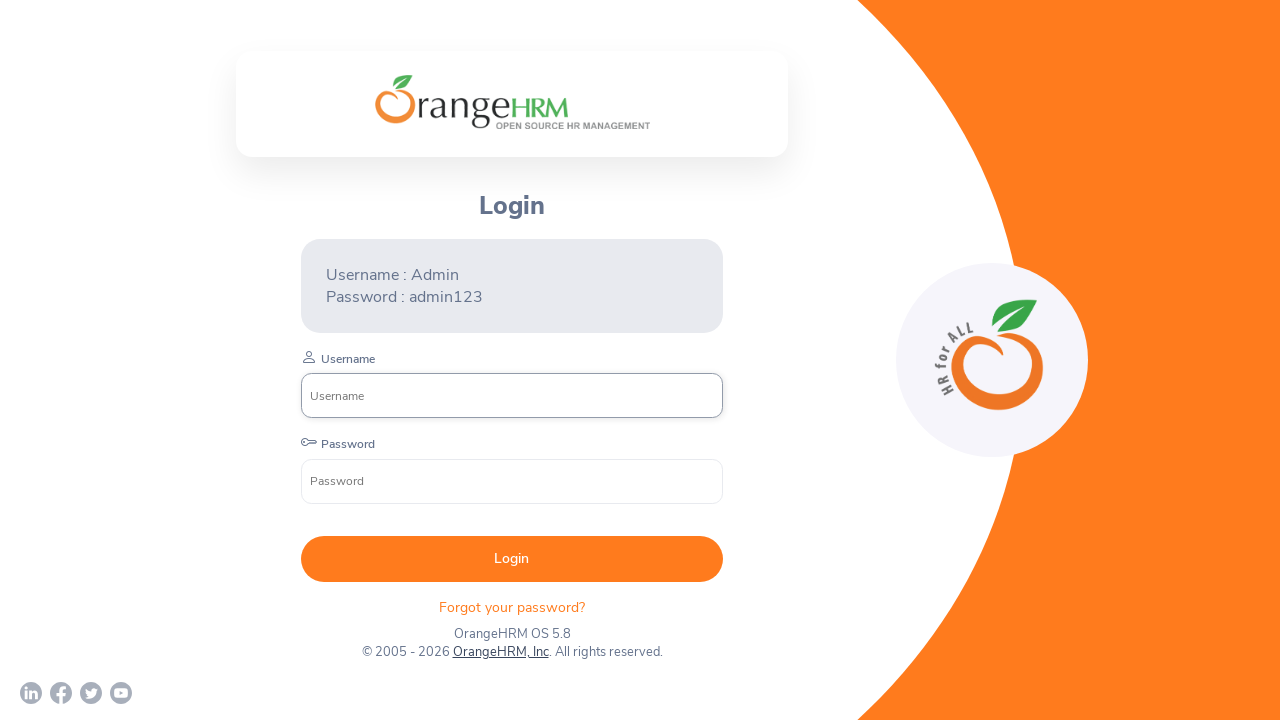